Tests a text box form by filling in name, email, and address fields, copying the current address to permanent address field, and submitting the form

Starting URL: https://demoqa.com/text-box

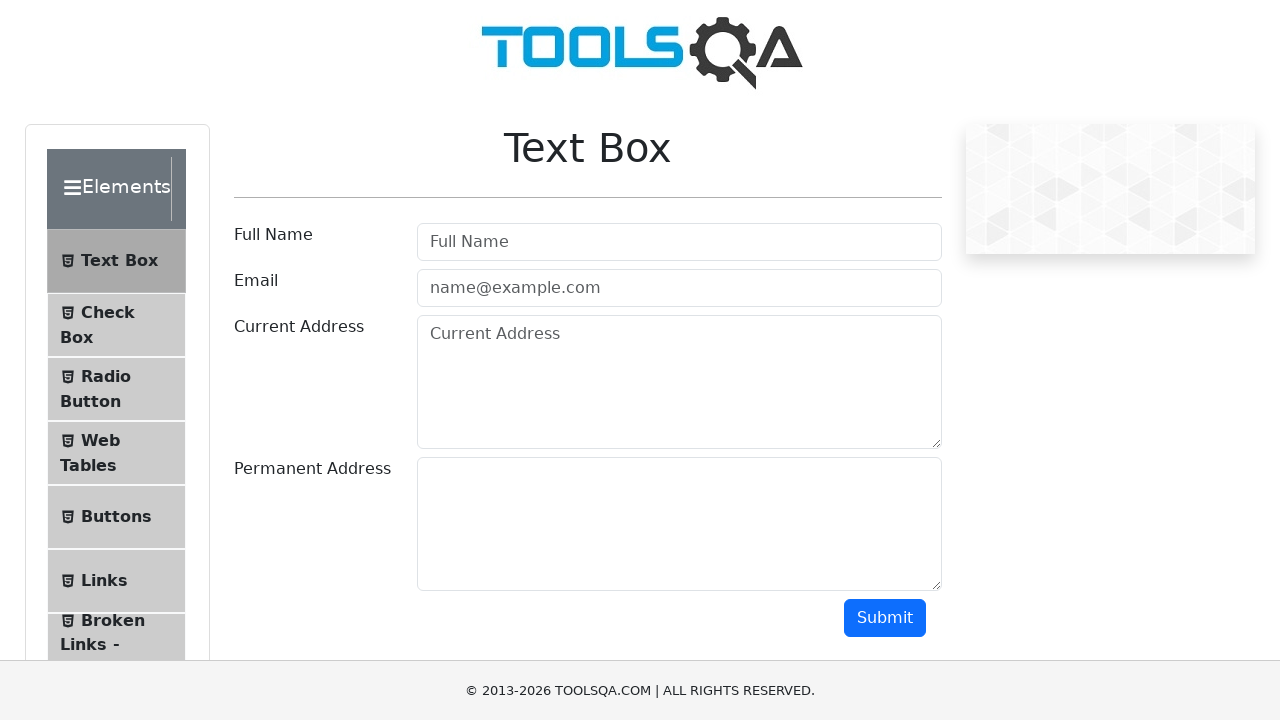

Filled name field with 'sameh' on #userName
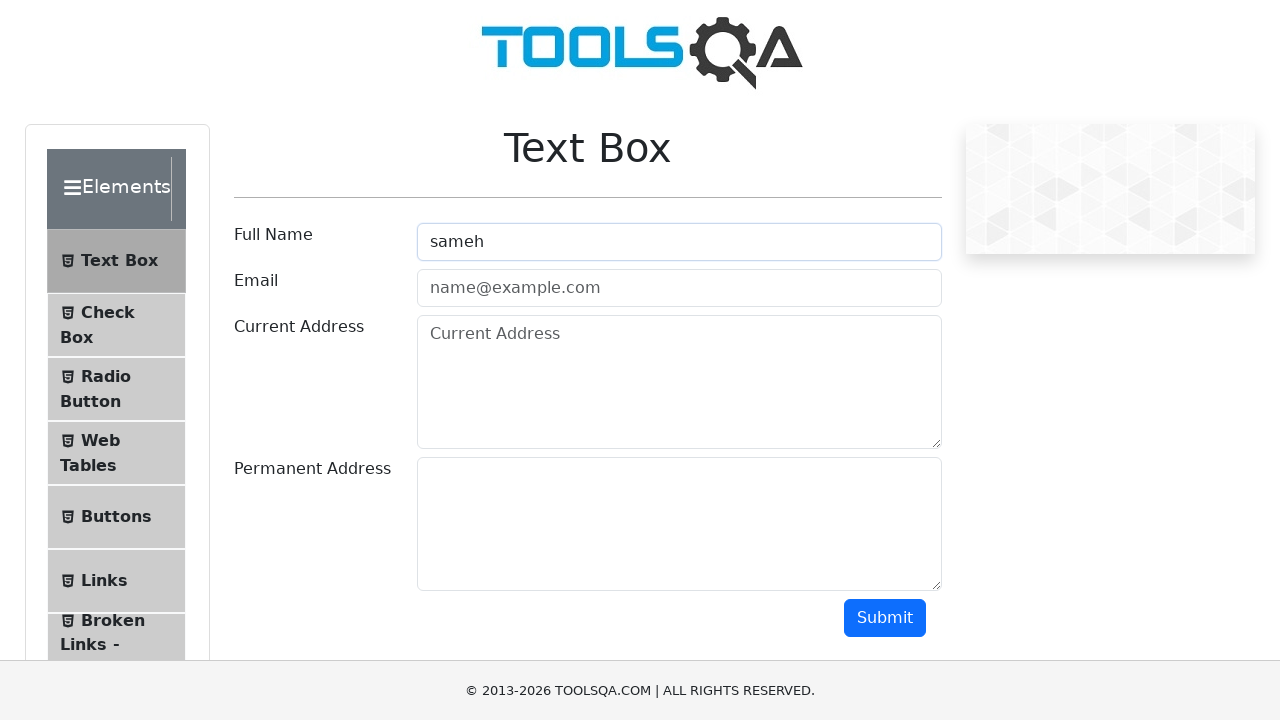

Filled email field with 'sameh@example.com' on #userEmail
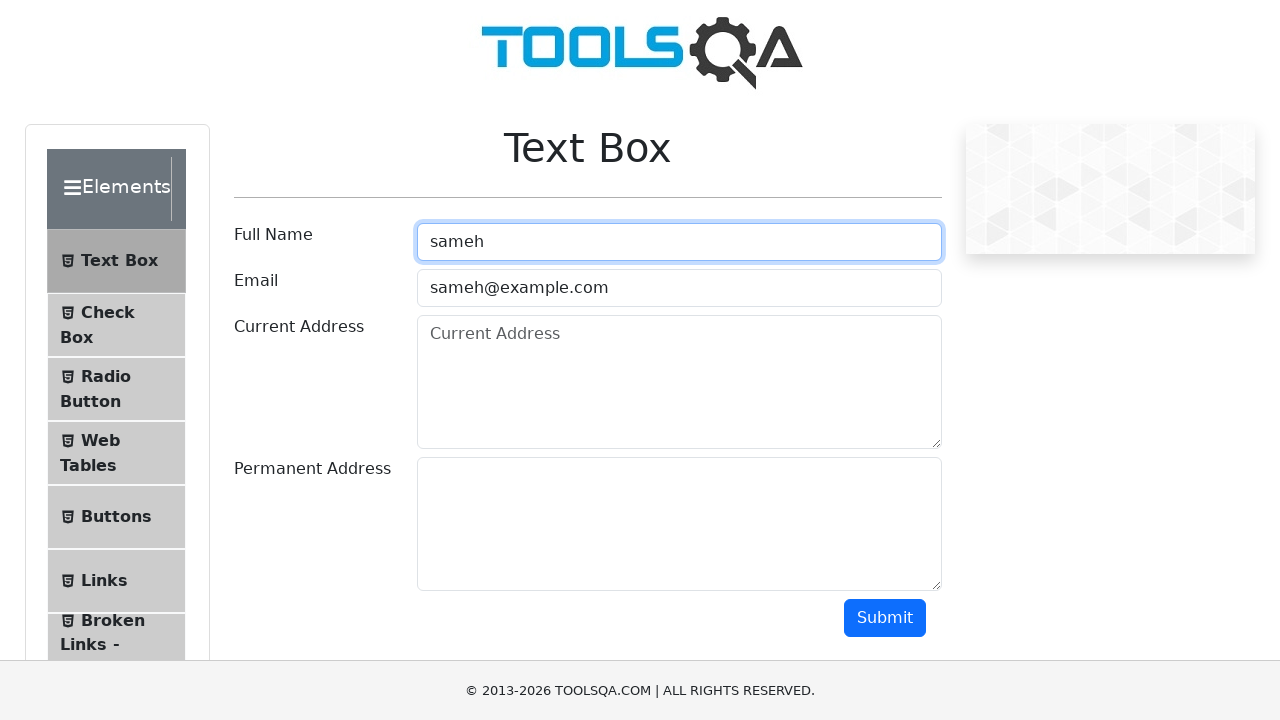

Filled current address field with '21 rue ahmed habchi 10147' on #currentAddress
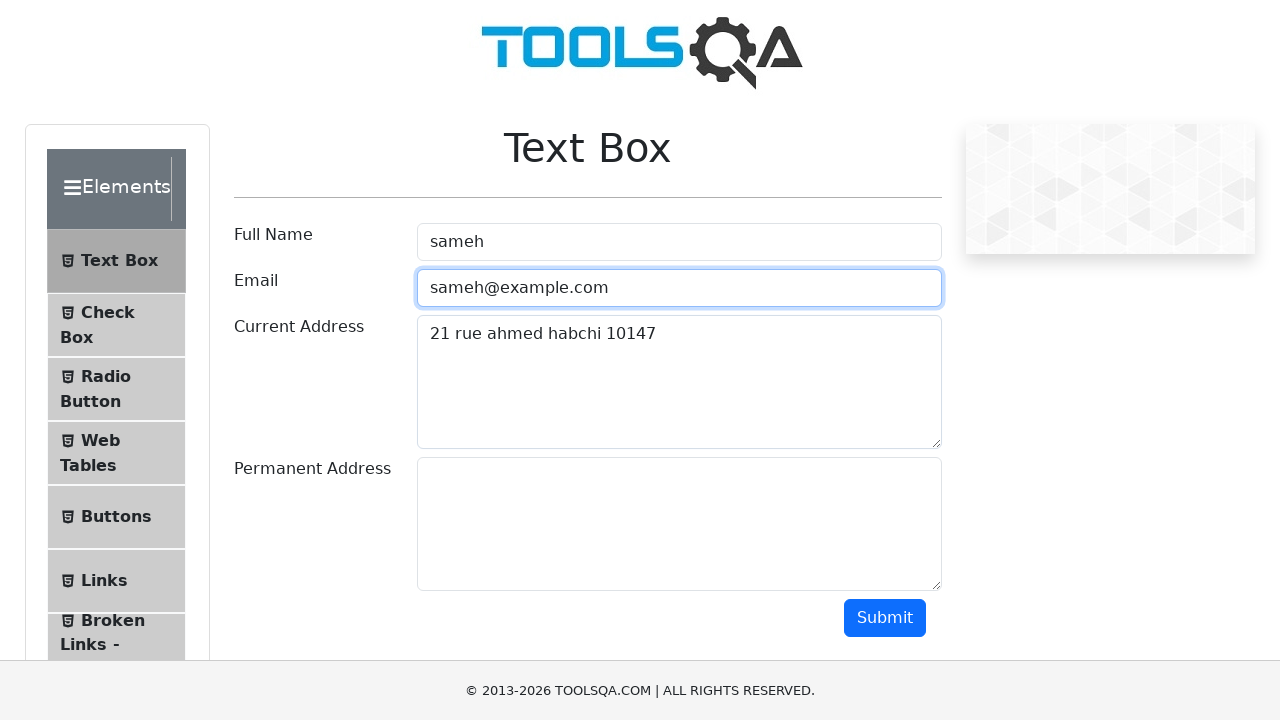

Clicked on current address field at (679, 382) on #currentAddress
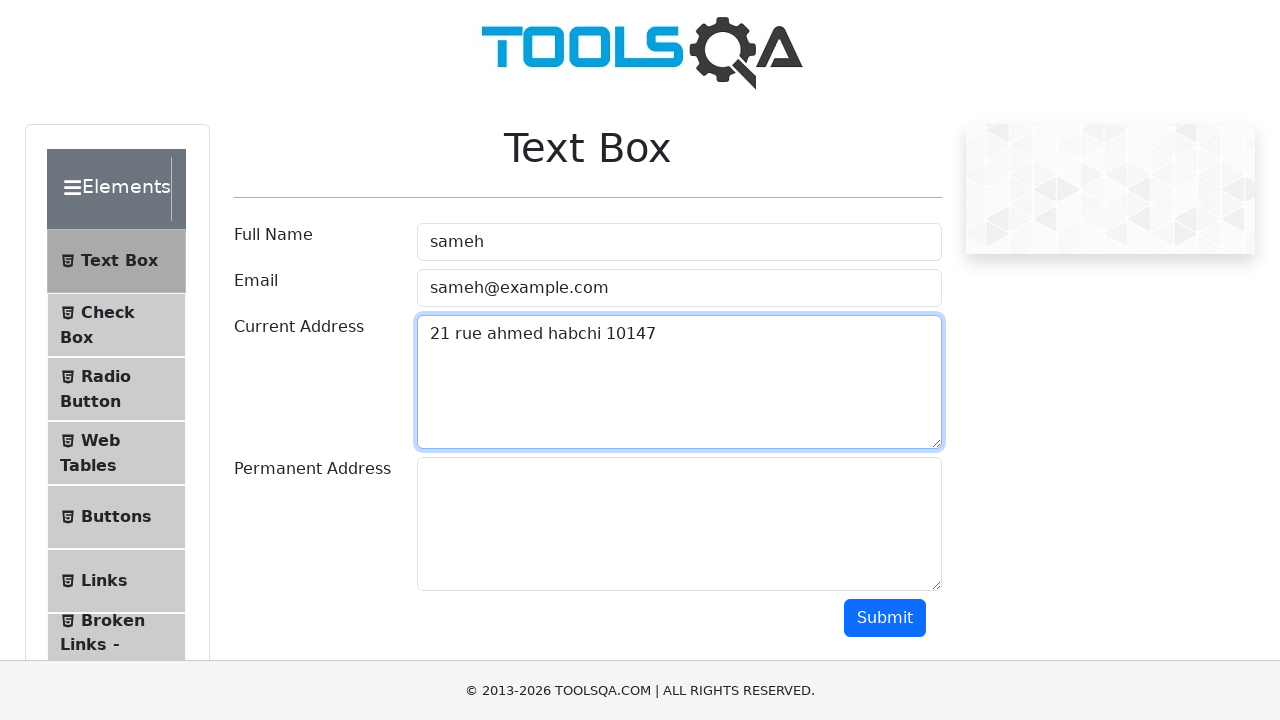

Selected all text in current address field
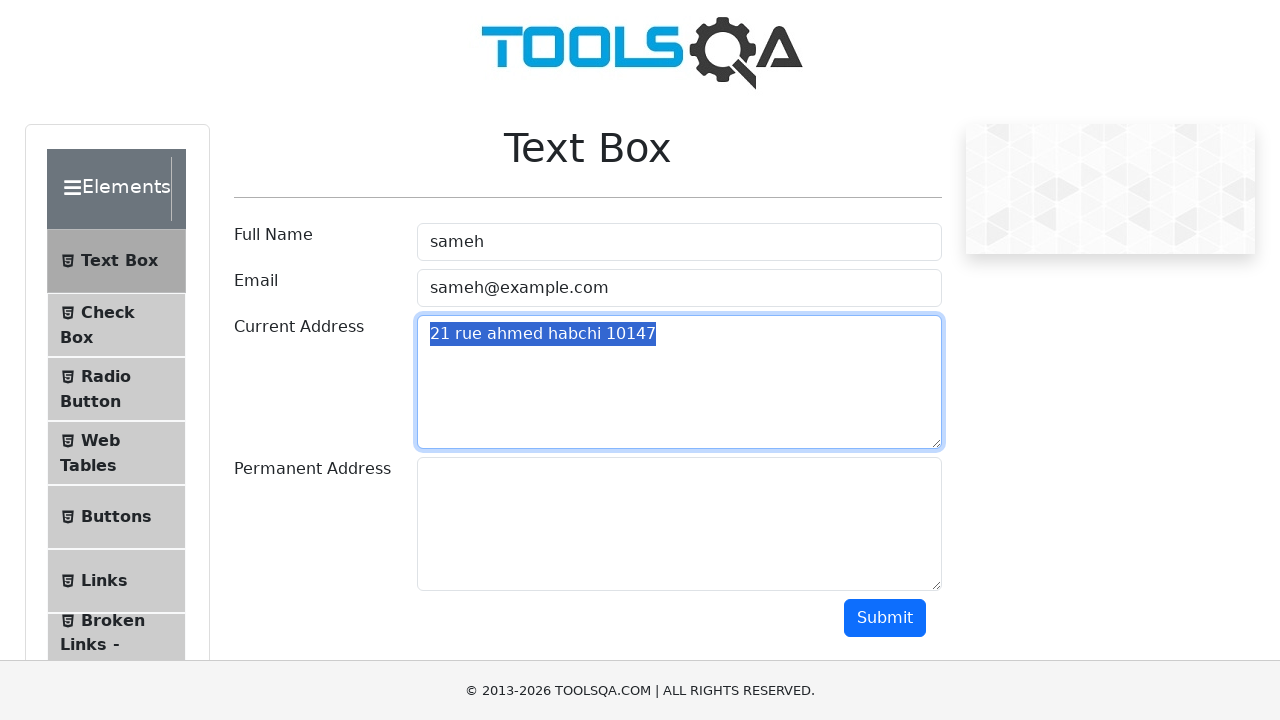

Copied current address to clipboard
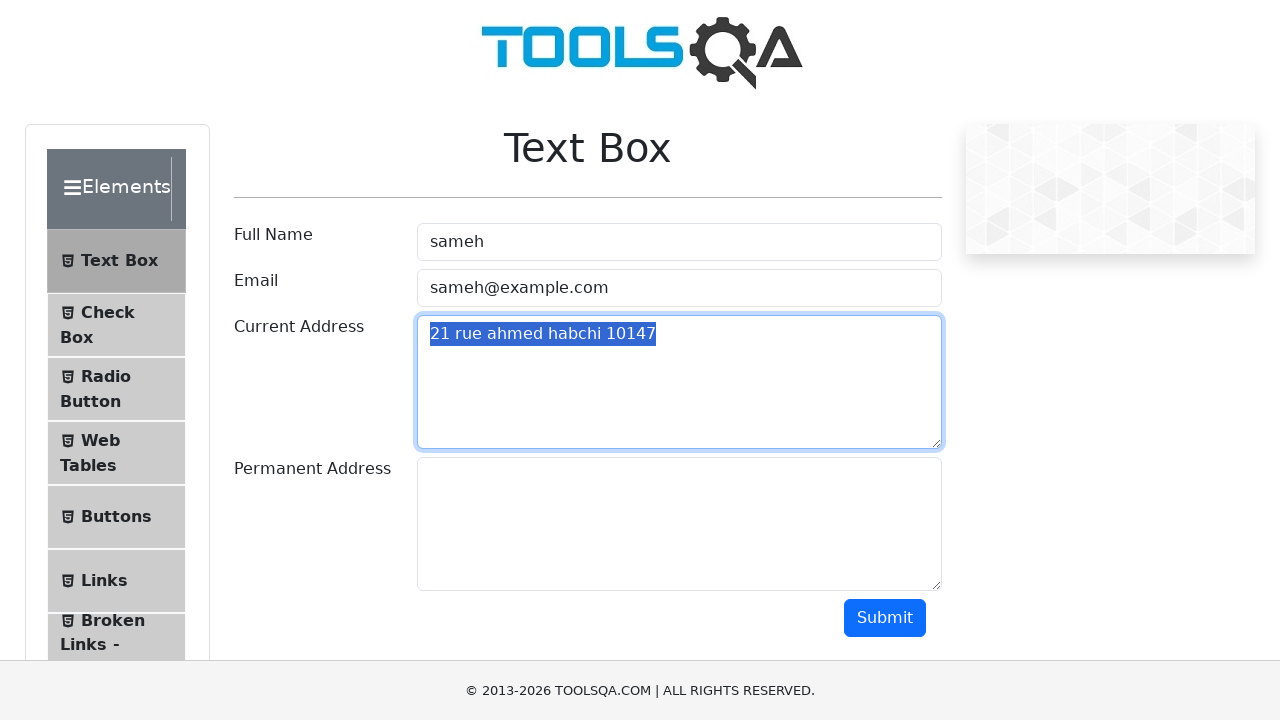

Clicked on permanent address field at (679, 524) on #permanentAddress
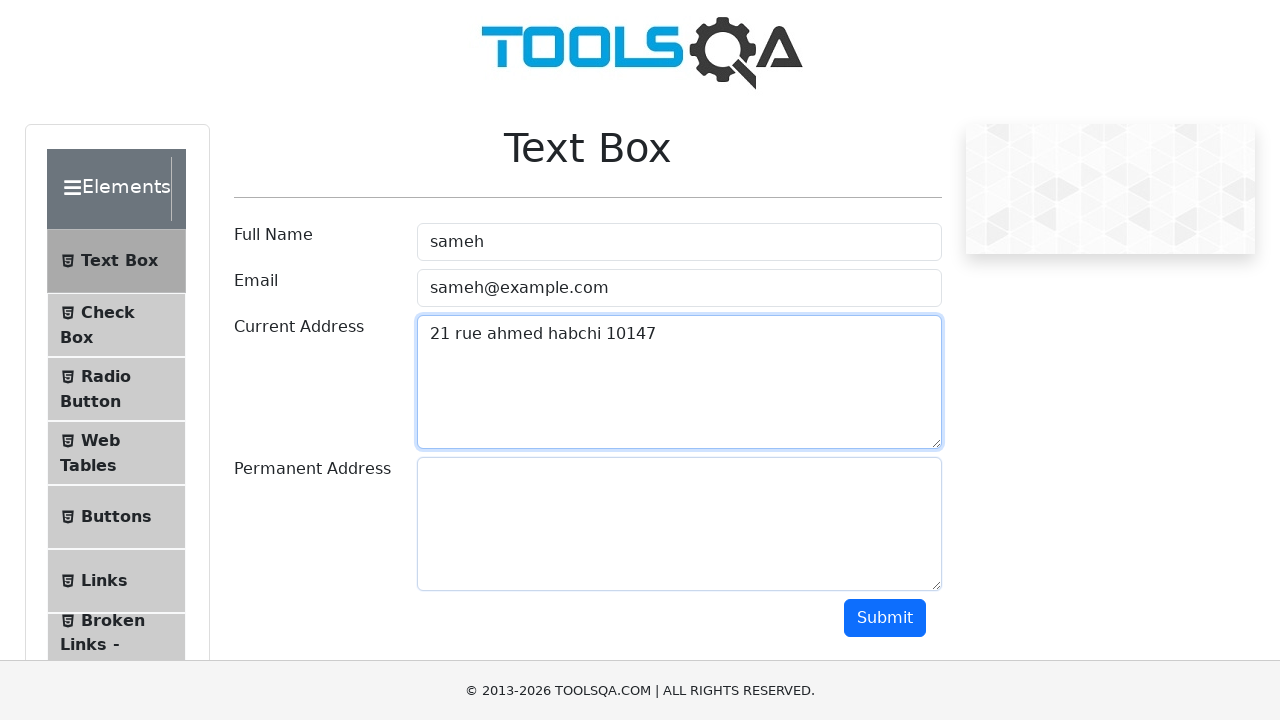

Pasted current address into permanent address field
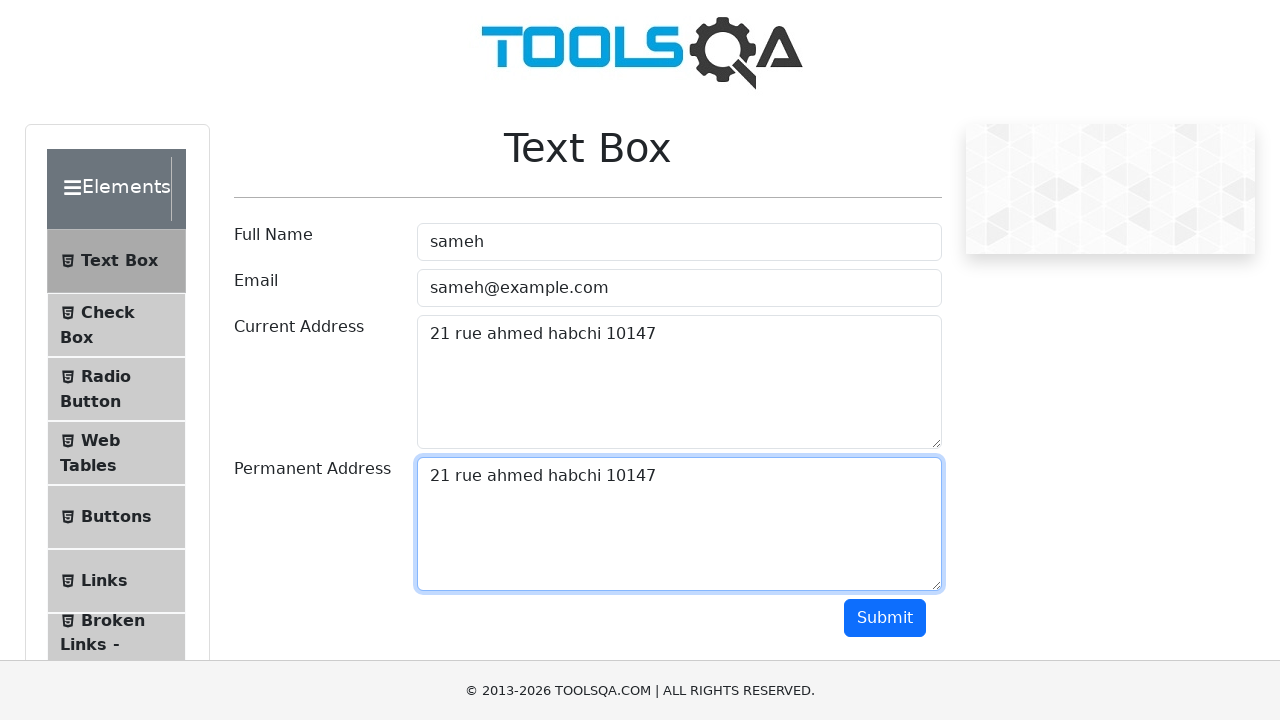

Clicked submit button to submit the form at (885, 618) on #submit
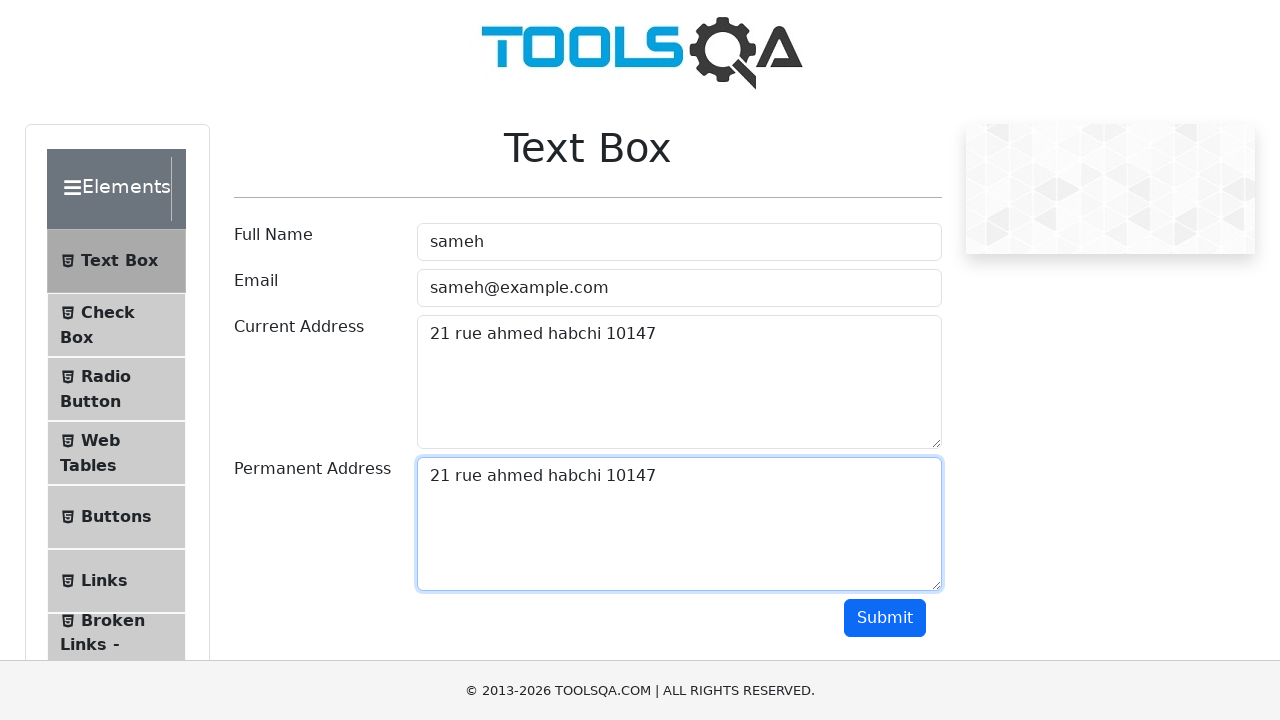

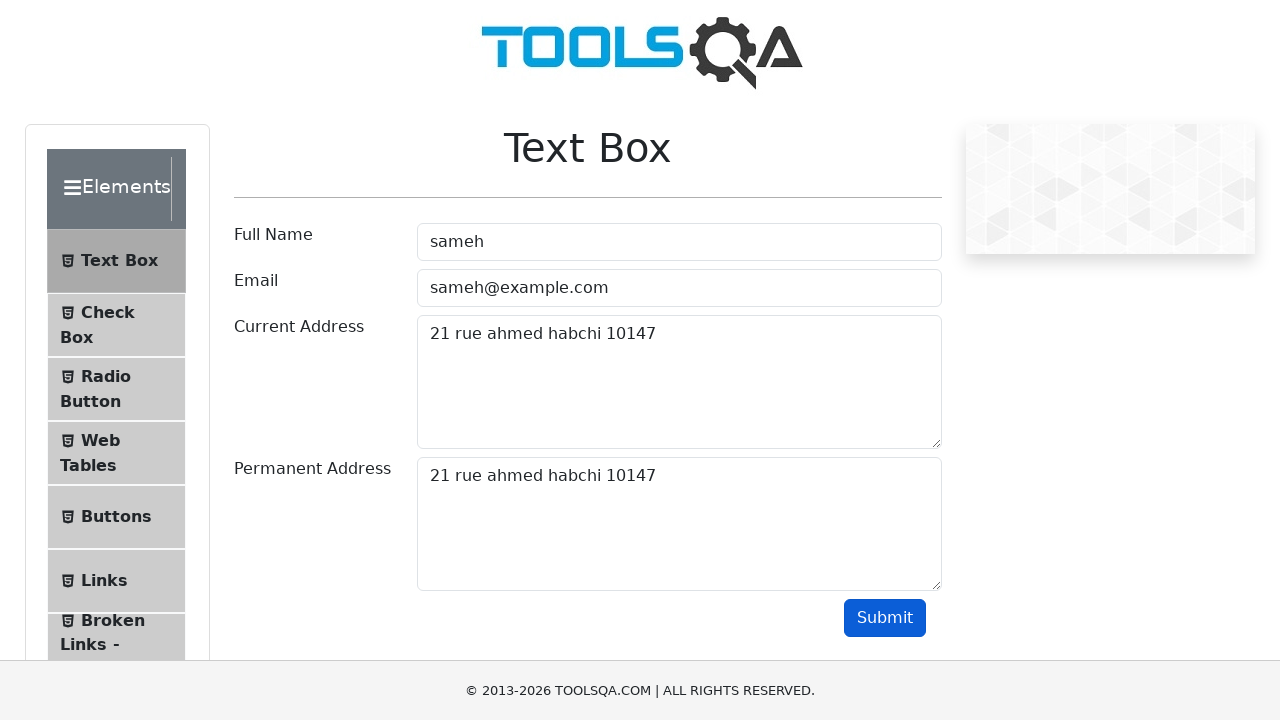